Tests drag and drop functionality on jQuery UI demo page by dragging an element onto a droppable target within an iframe

Starting URL: https://jqueryui.com/droppable/

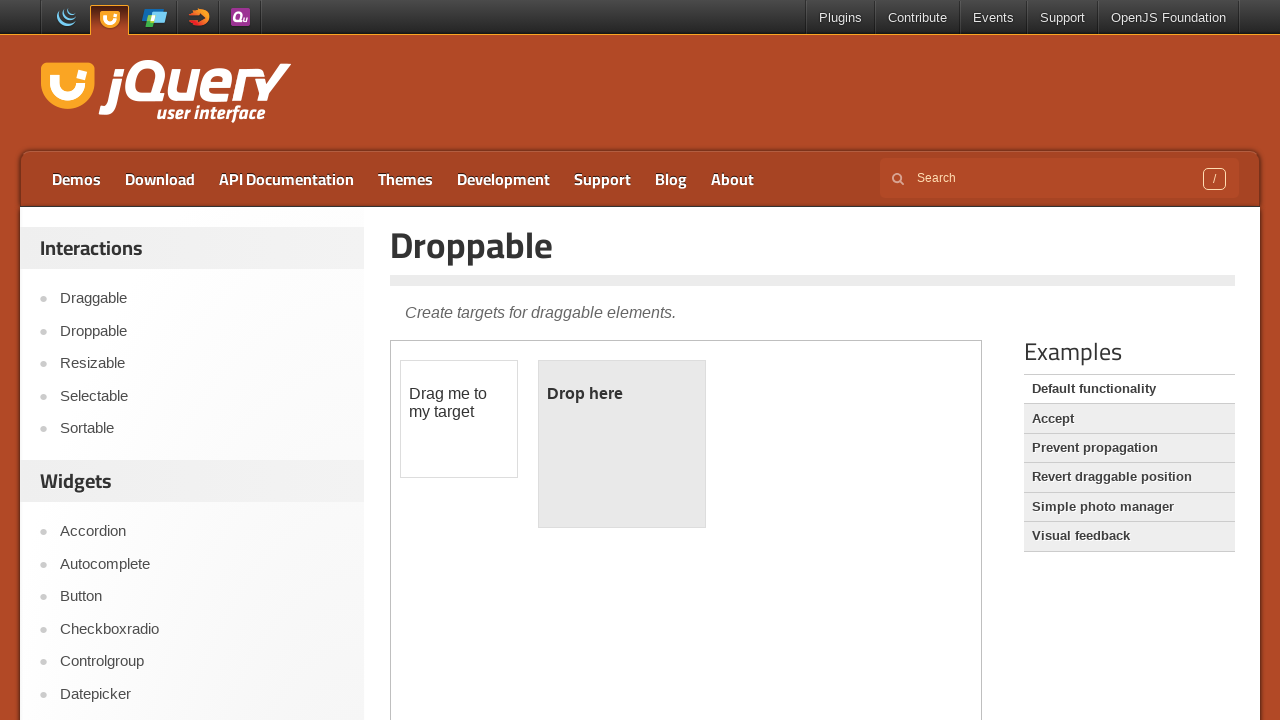

Located demo iframe
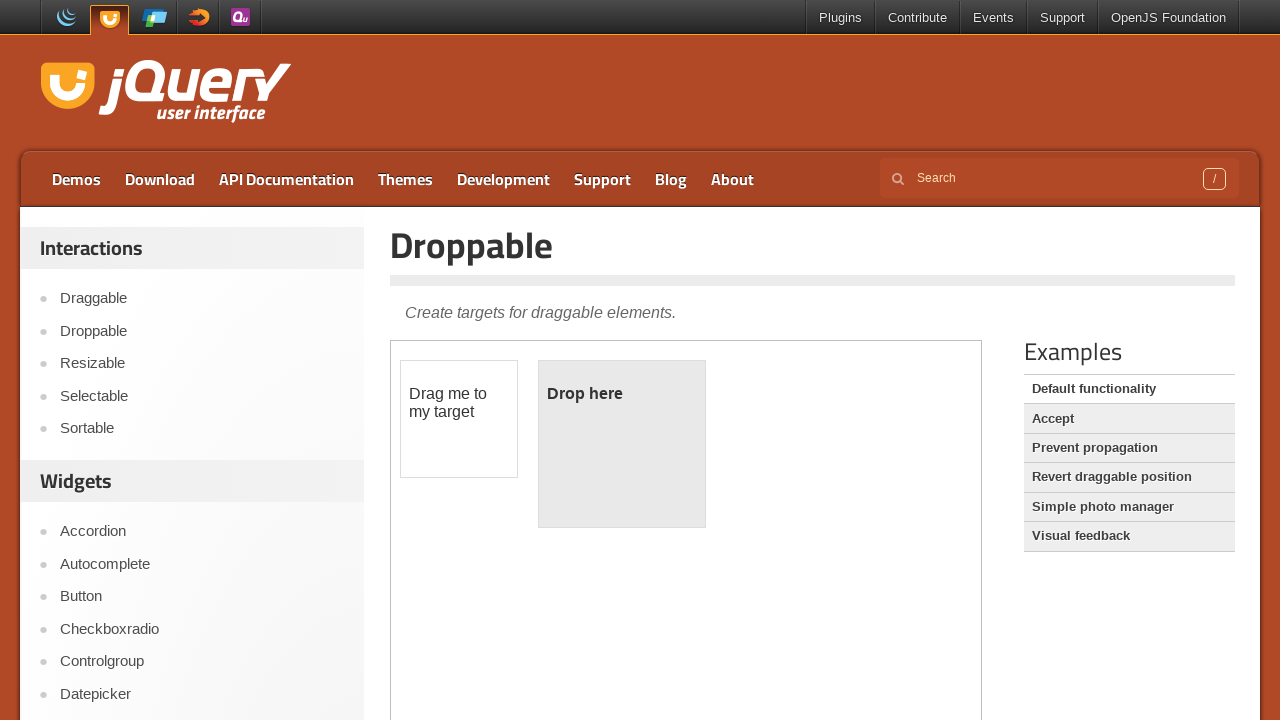

Located draggable element within iframe
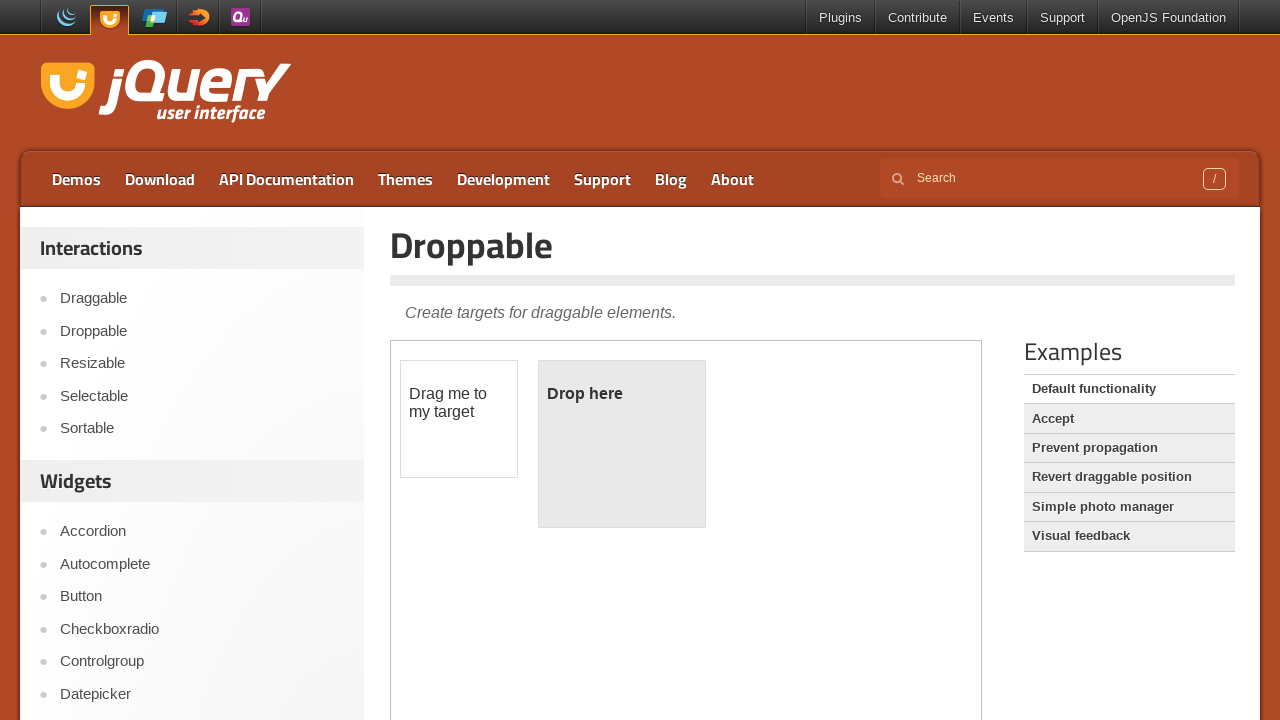

Located droppable target element within iframe
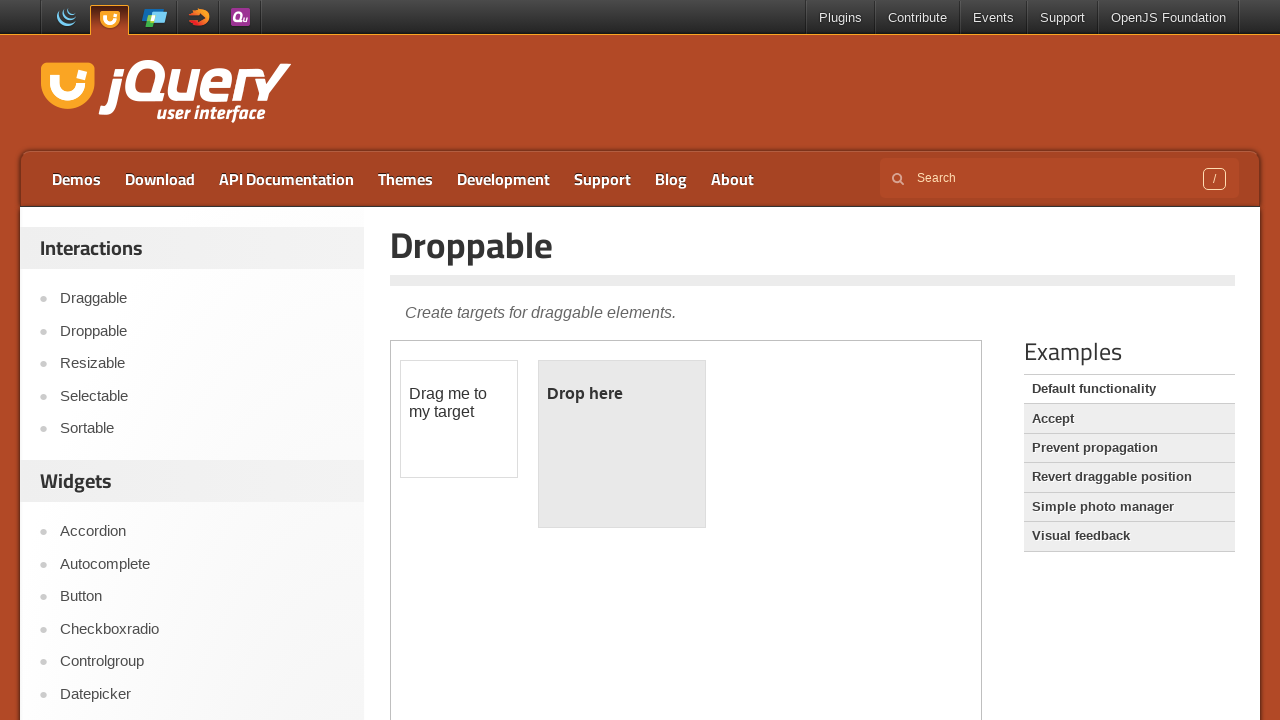

Dragged element onto droppable target at (622, 444)
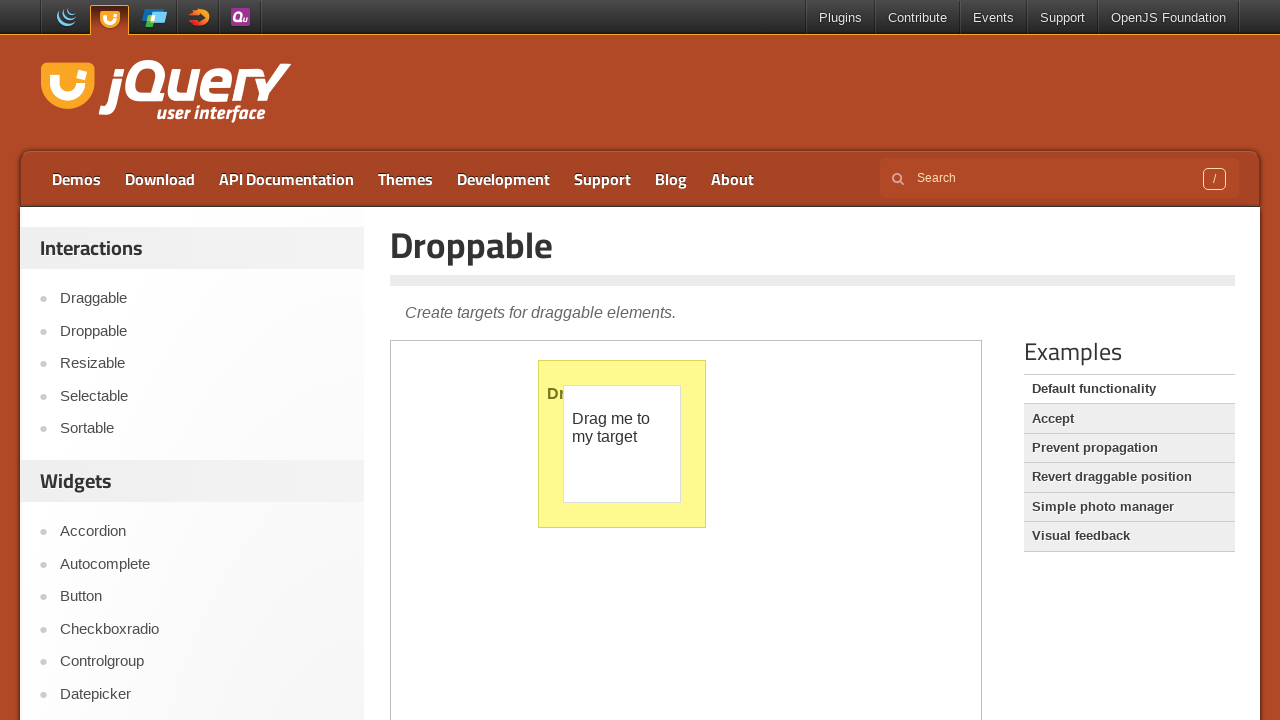

Waited 1 second to observe drag and drop result
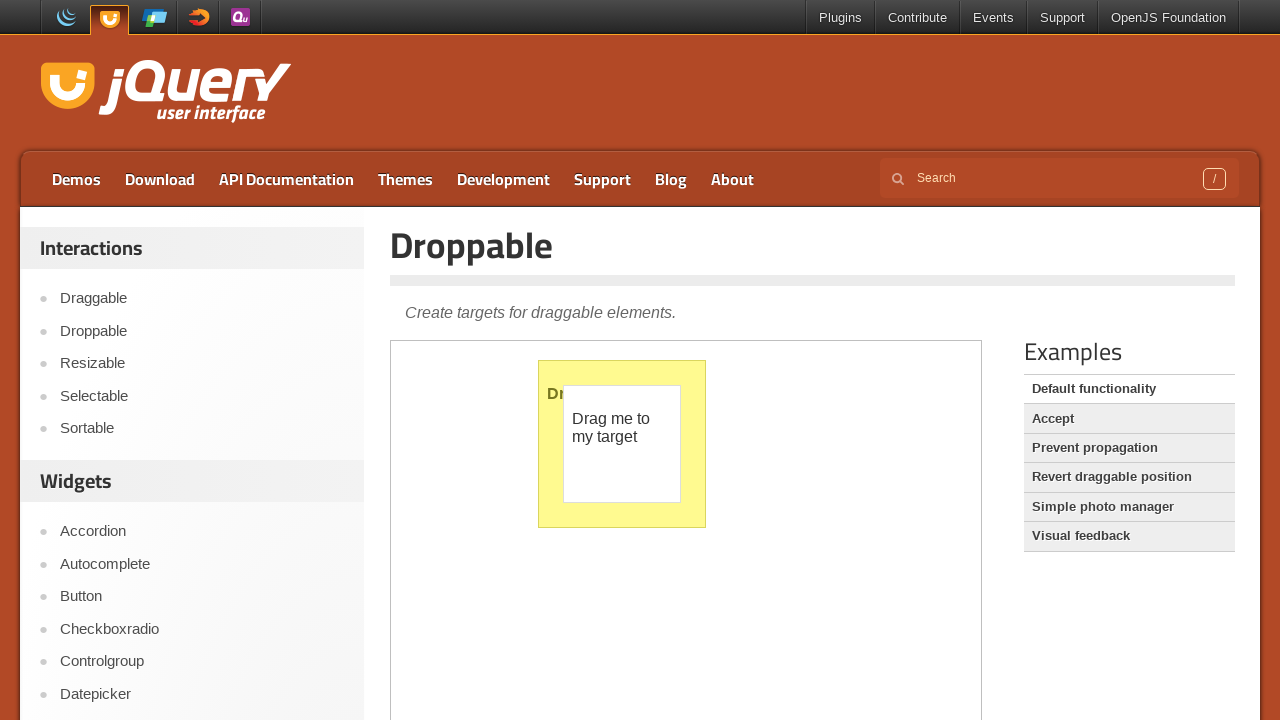

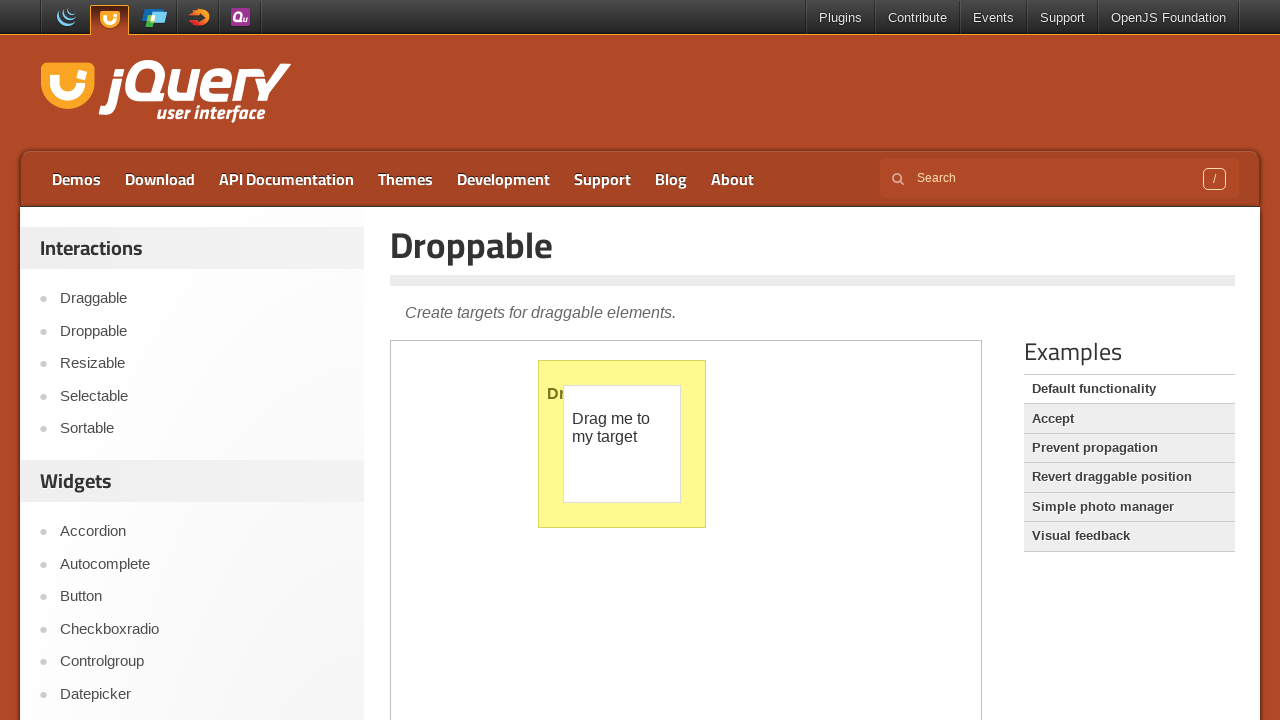